Tests that various form elements are enabled or disabled, including textboxes, radio buttons, textareas, dropdowns, checkboxes, and sliders.

Starting URL: https://automationfc.github.io/basic-form/index.html

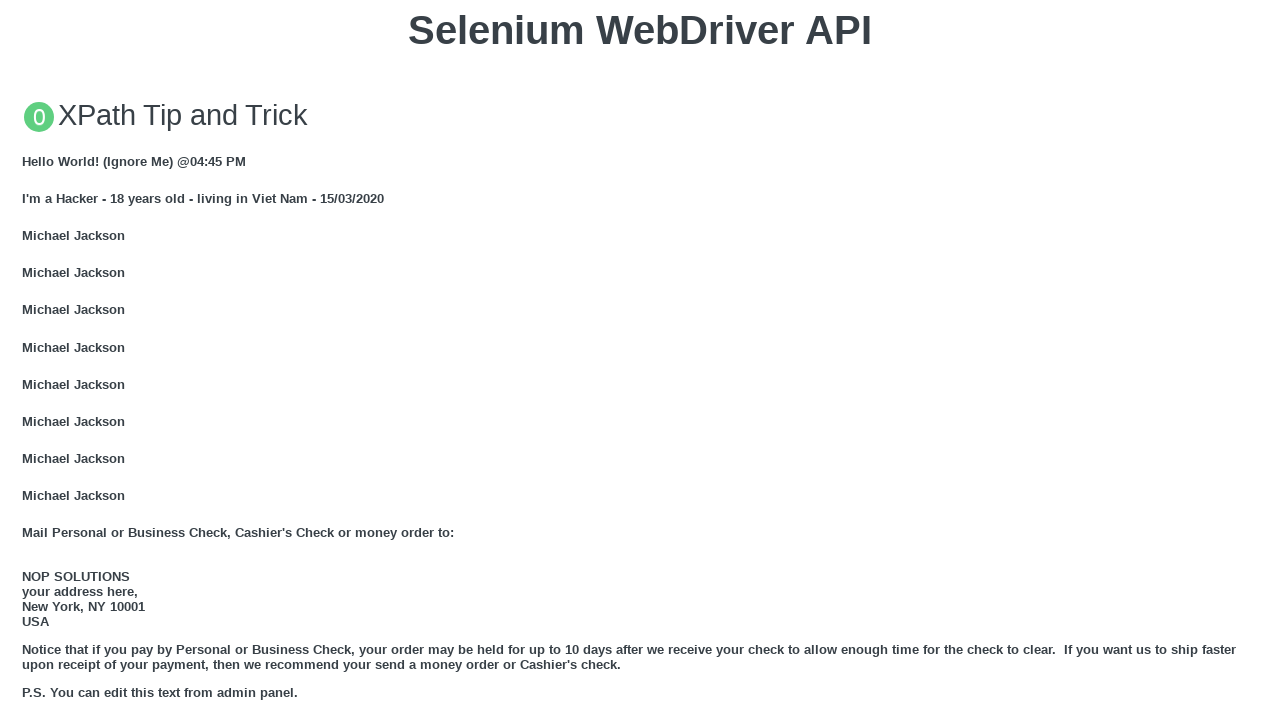

Located email textbox element
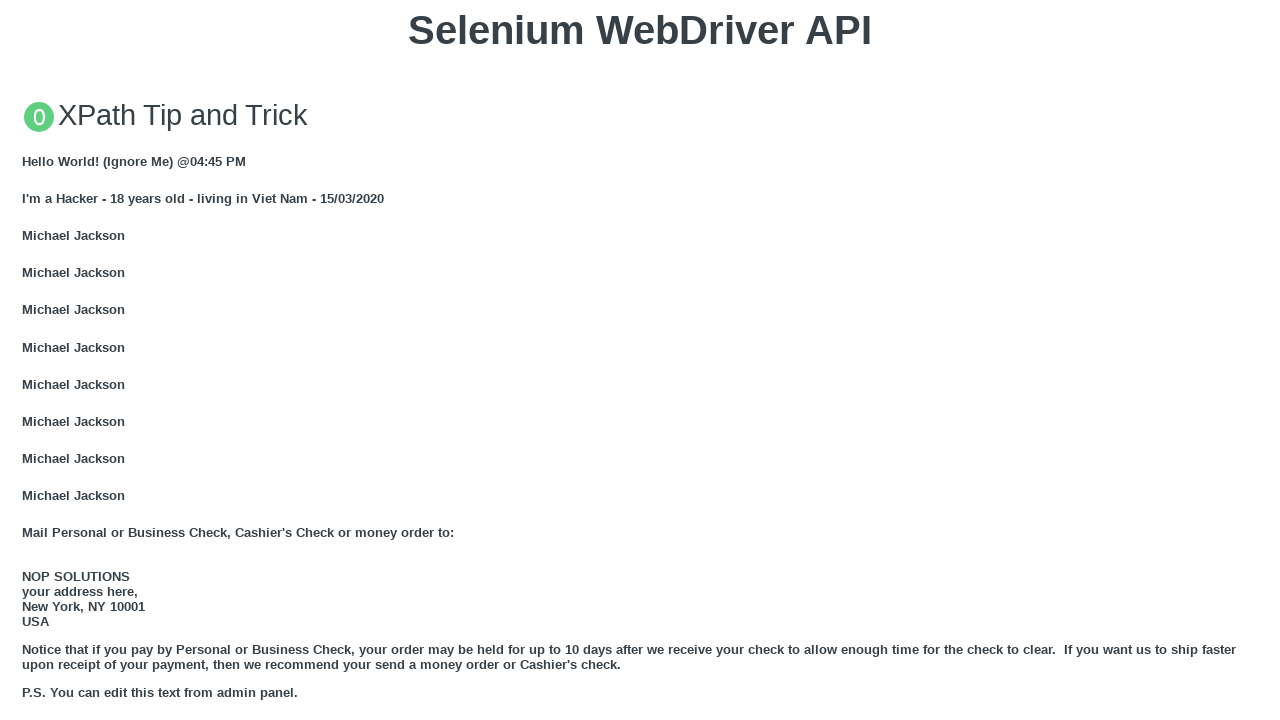

Verified email textbox is enabled
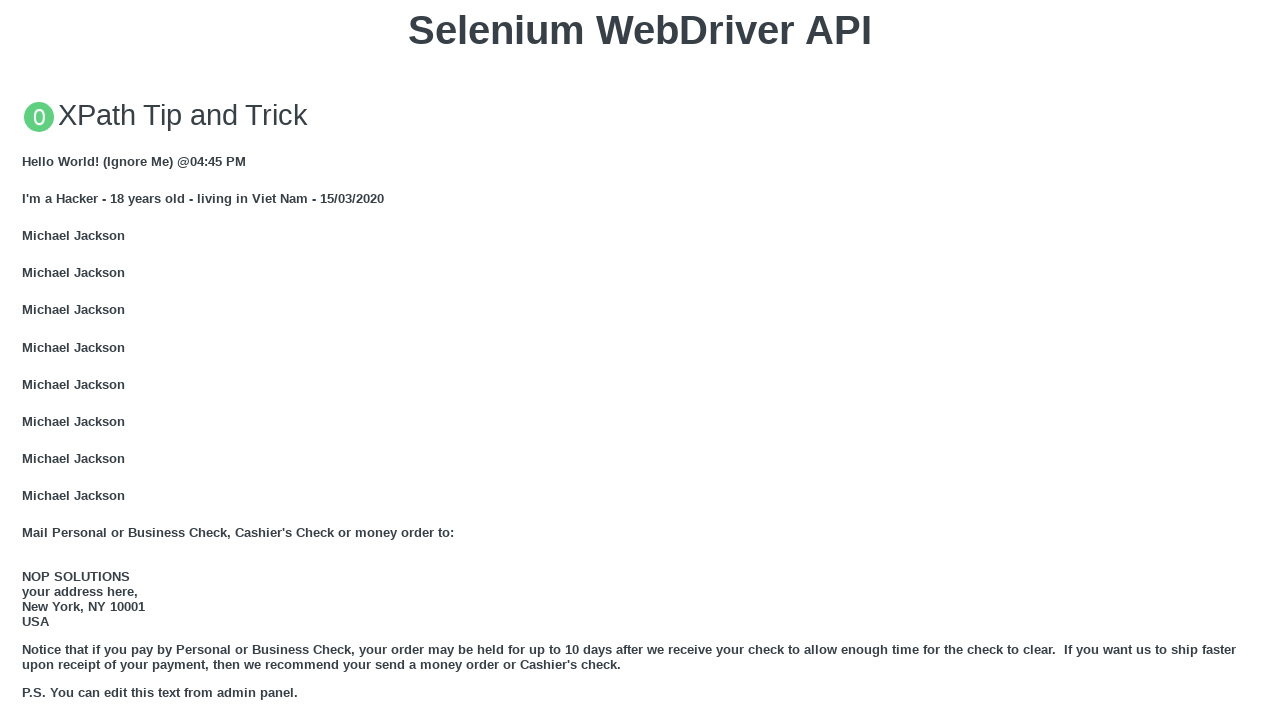

Located age under 18 radio button
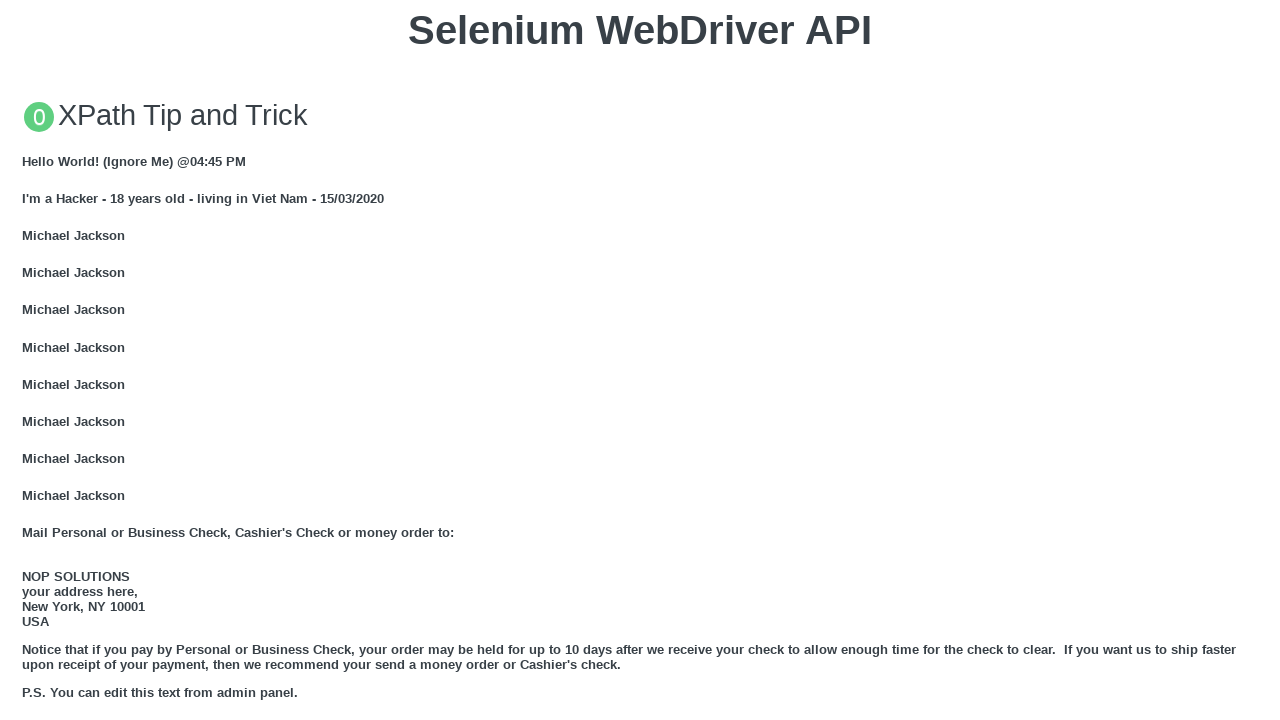

Age under 18 radio button is enabled
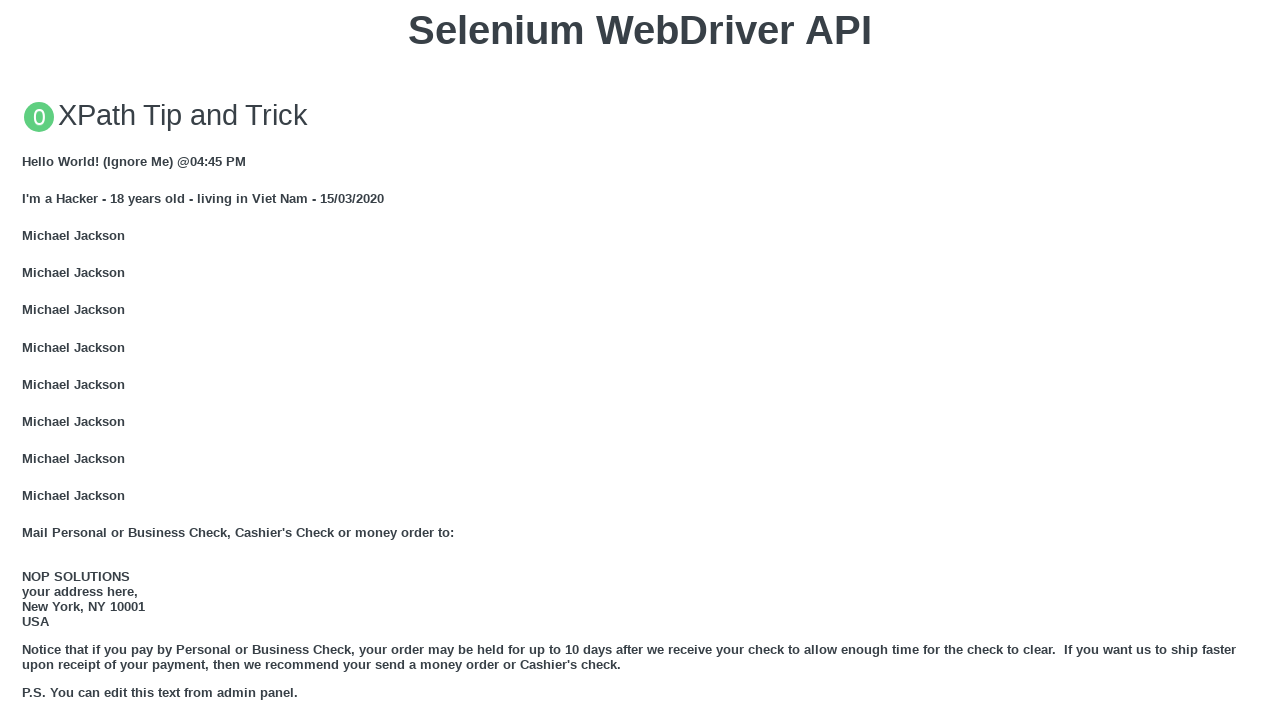

Clicked age under 18 radio button at (28, 360) on input#under_18
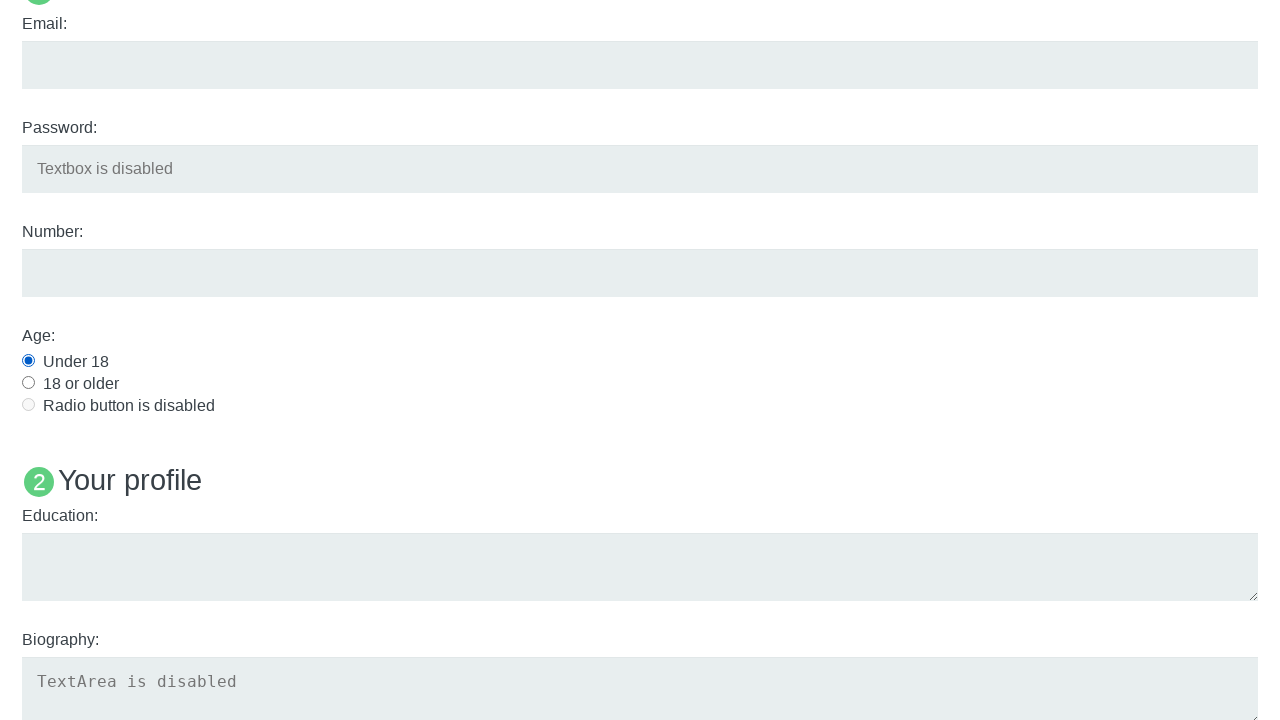

Located education textarea element
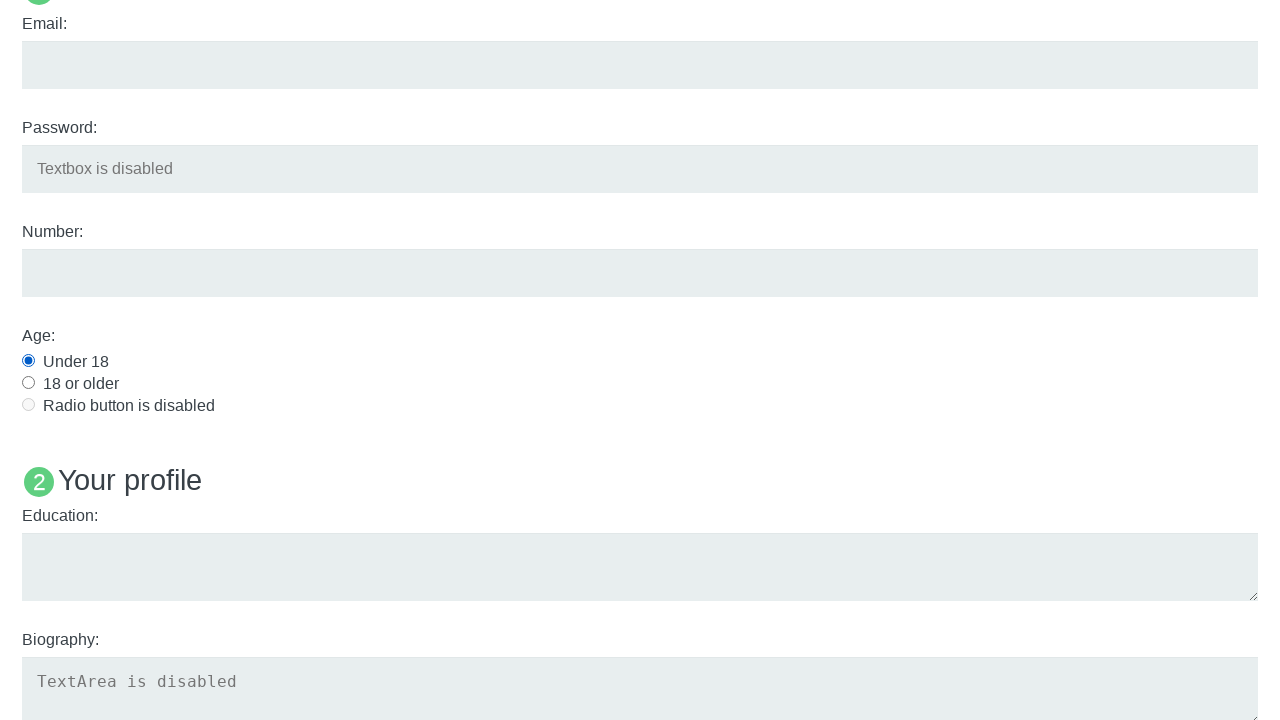

Education textarea is enabled
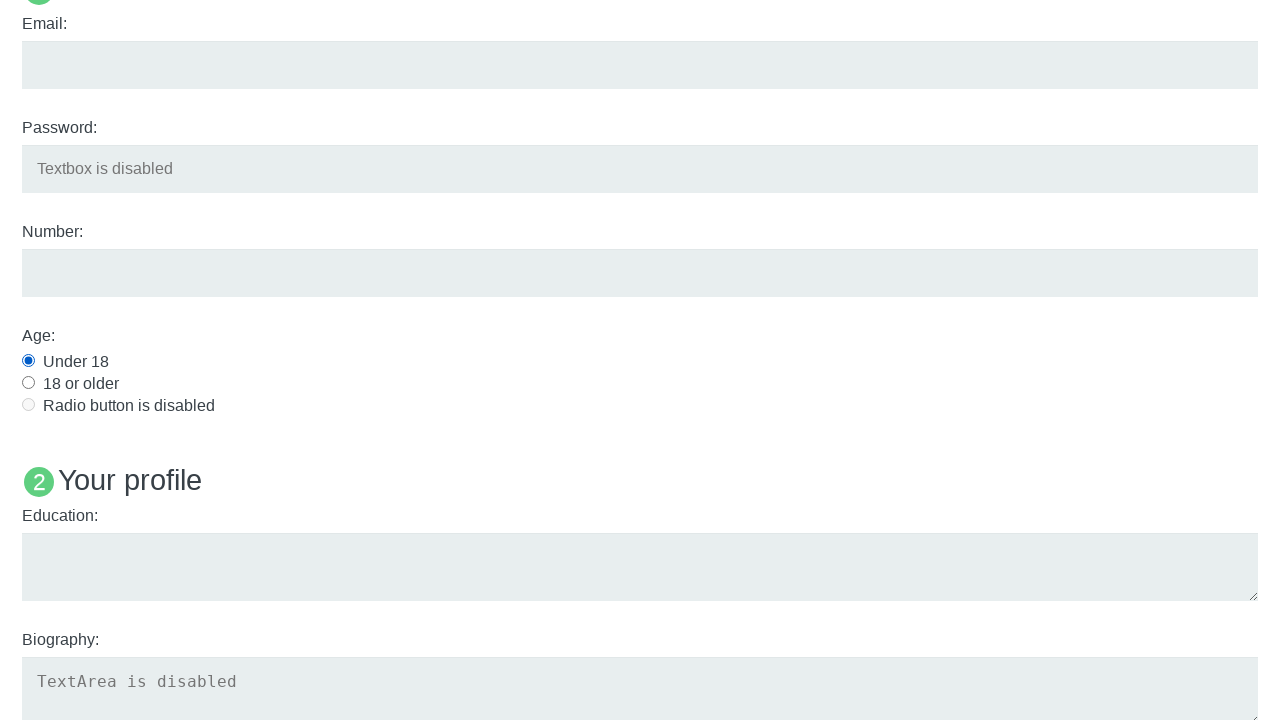

Filled education textarea with 'Automation Testing' on textarea#edu
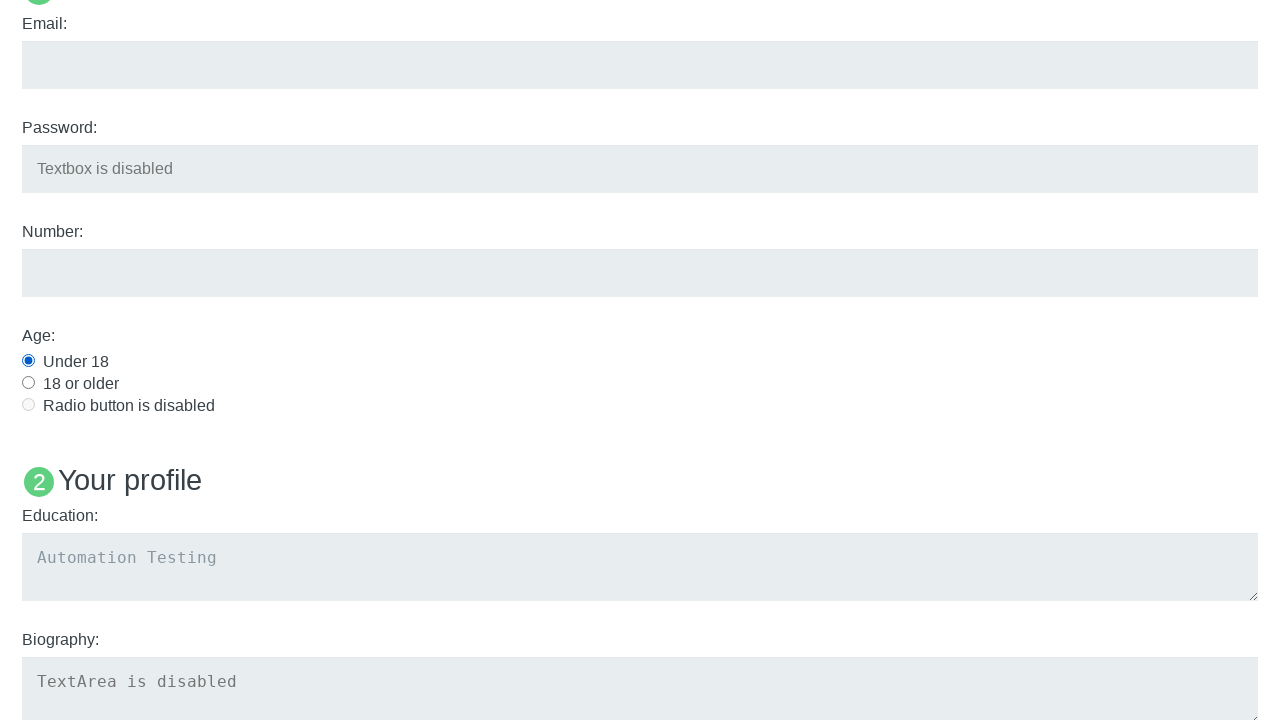

Verified disable_password field is disabled
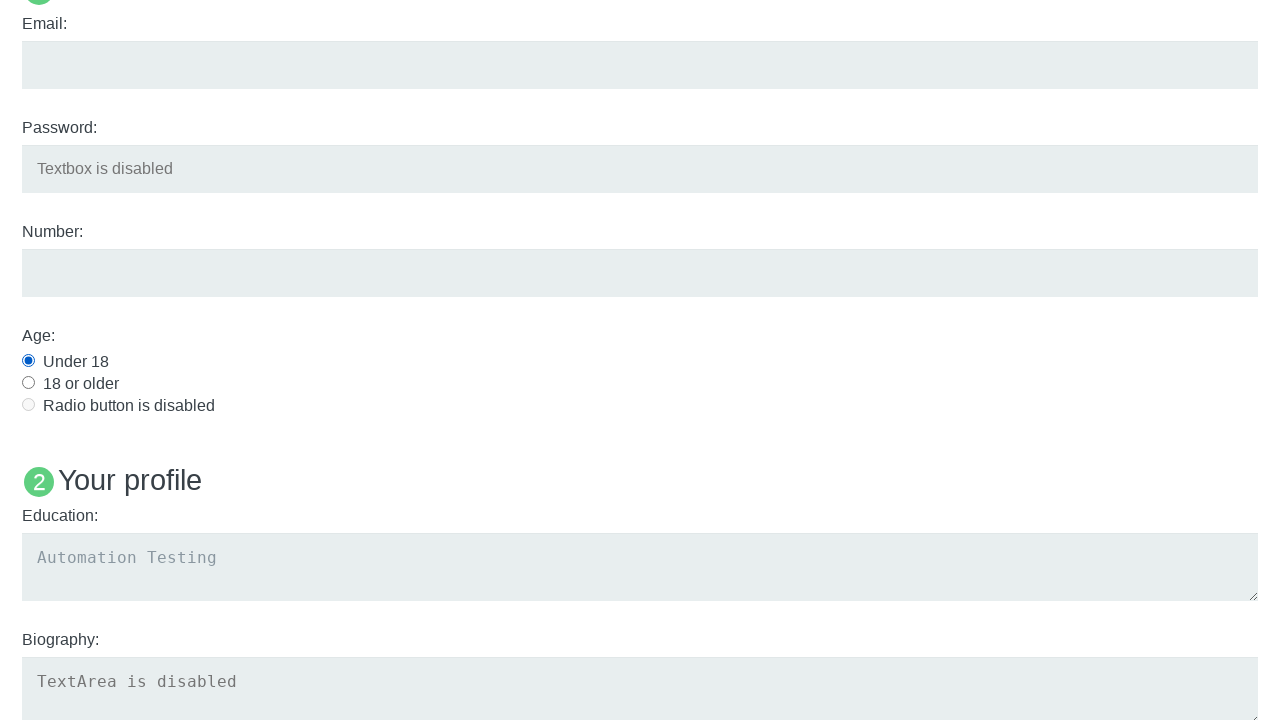

Verified bio textarea is disabled
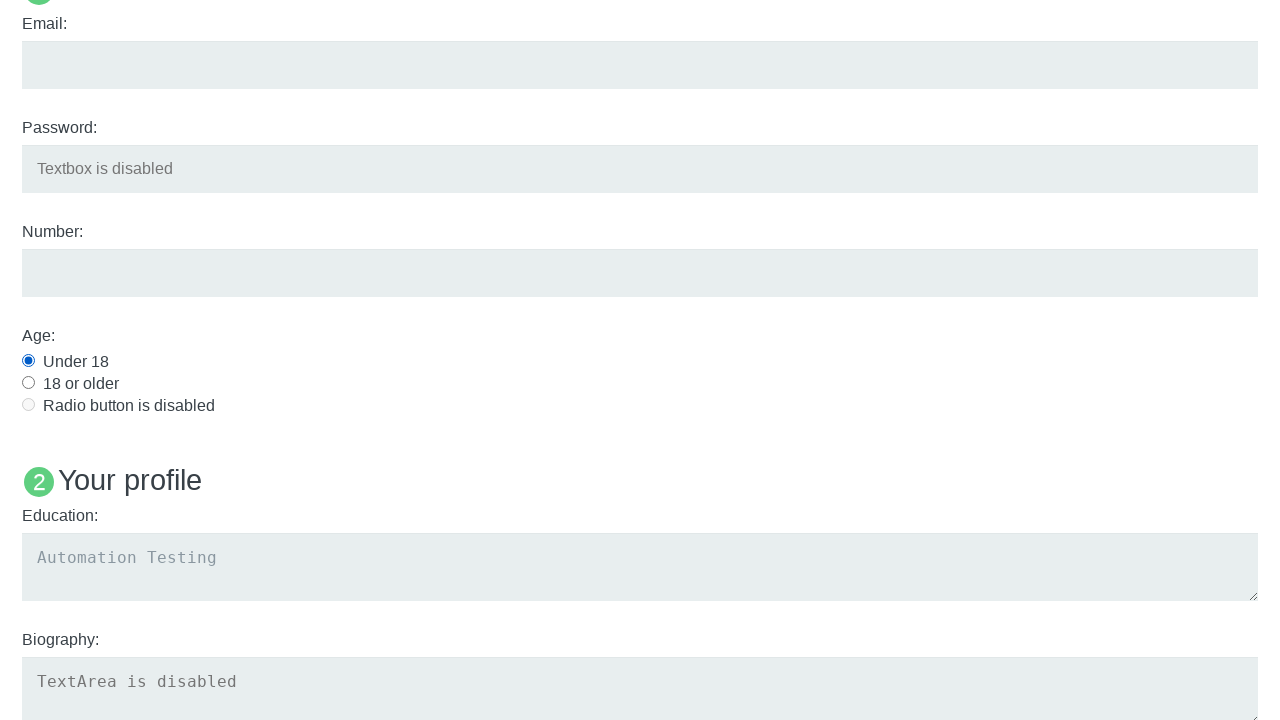

Verified radio-disabled radio button is disabled
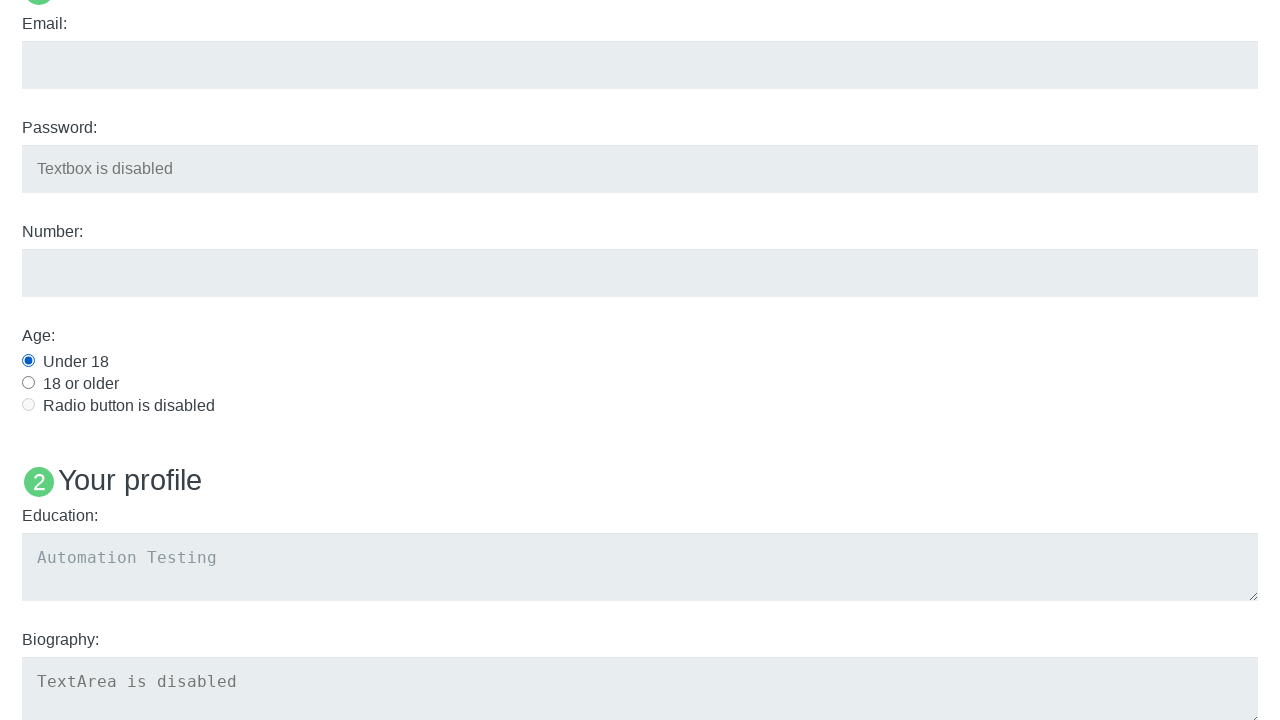

Verified job1 dropdown is enabled
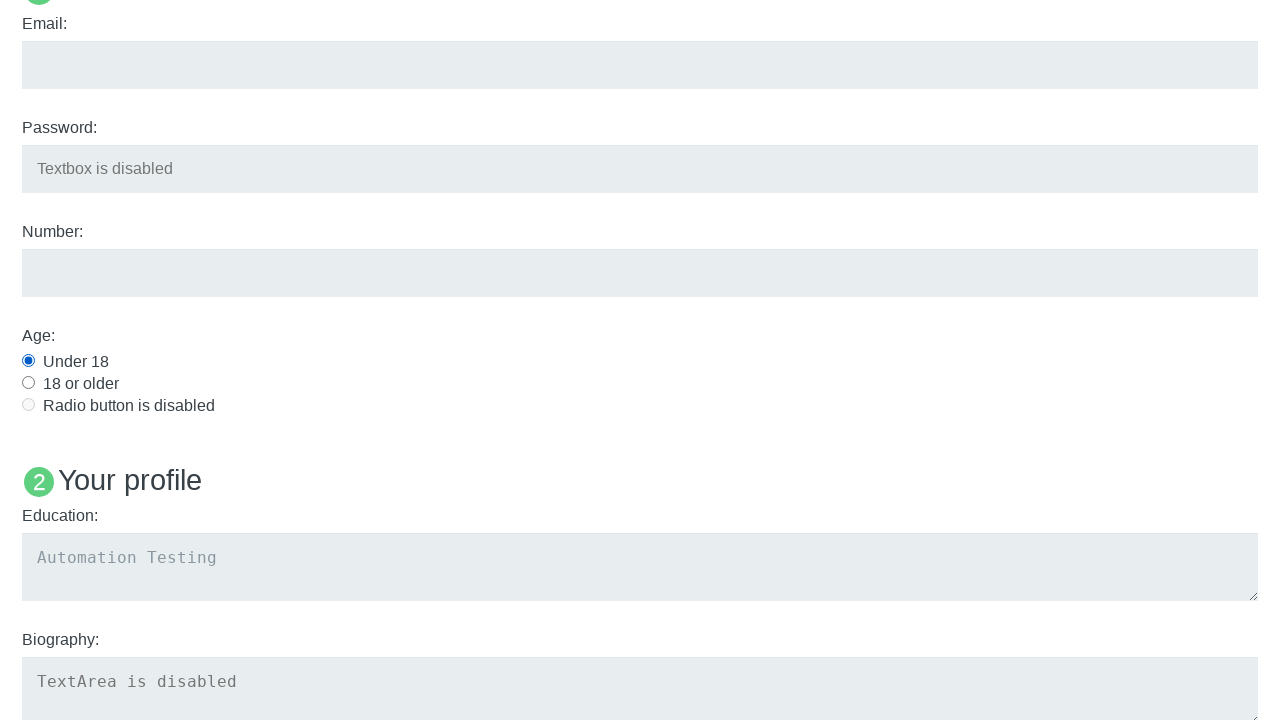

Verified job3 dropdown is disabled
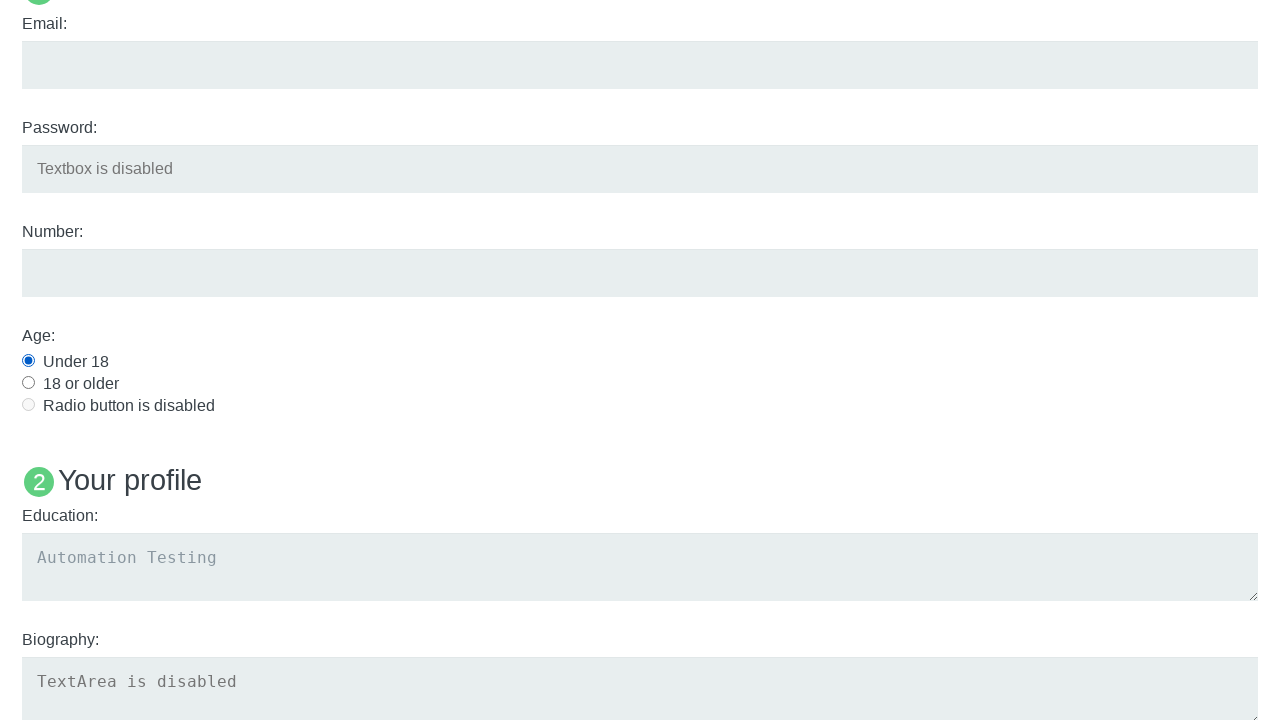

Verified development checkbox is enabled
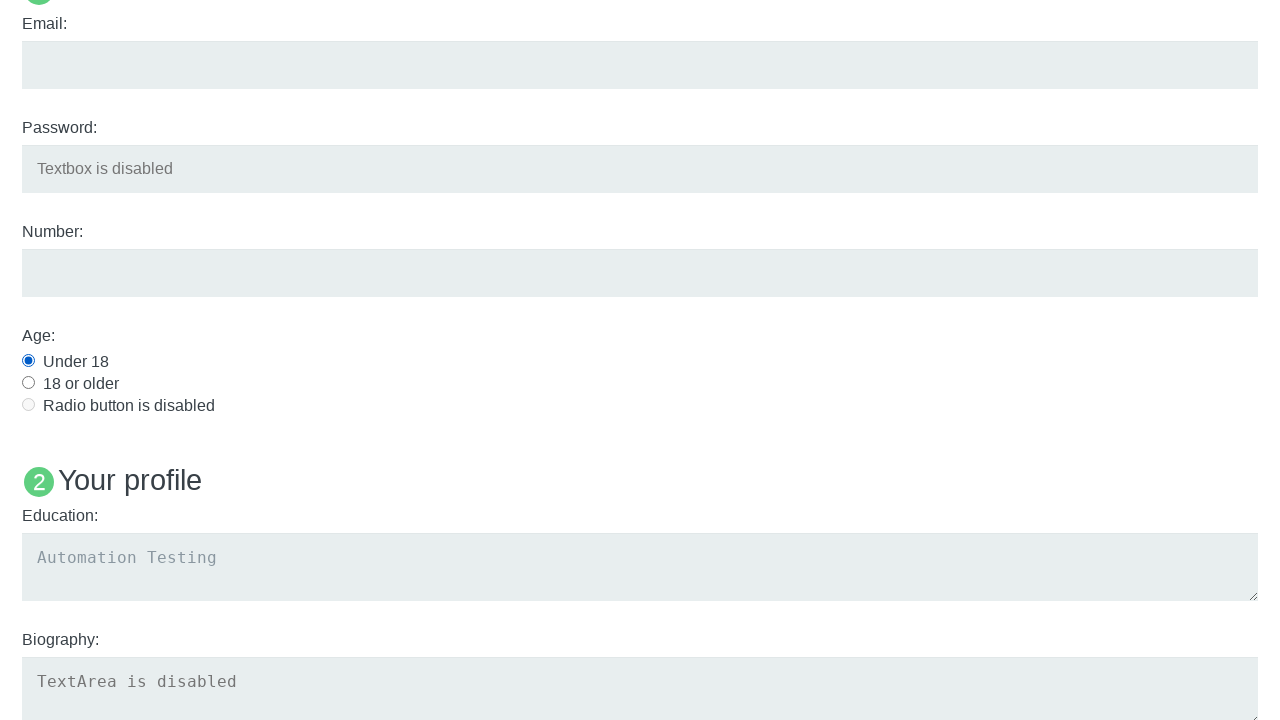

Verified check-disbaled checkbox is disabled
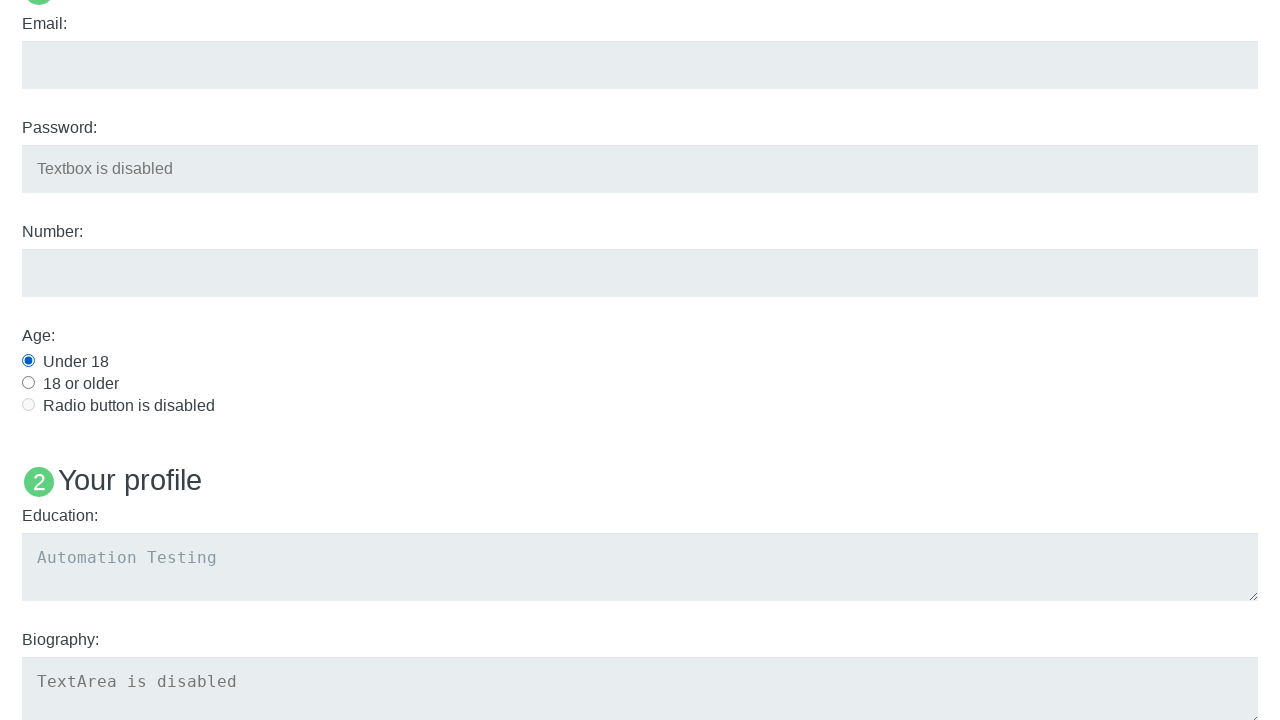

Verified slider-1 is enabled
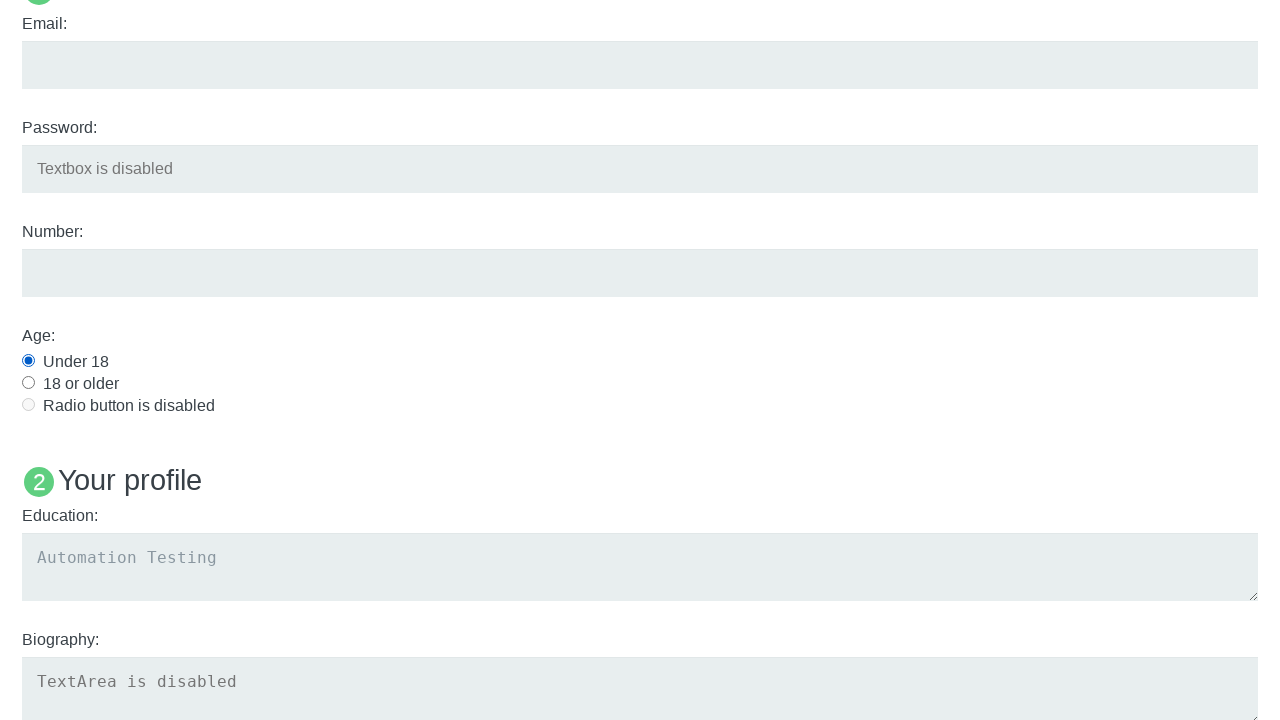

Verified slider-2 is disabled
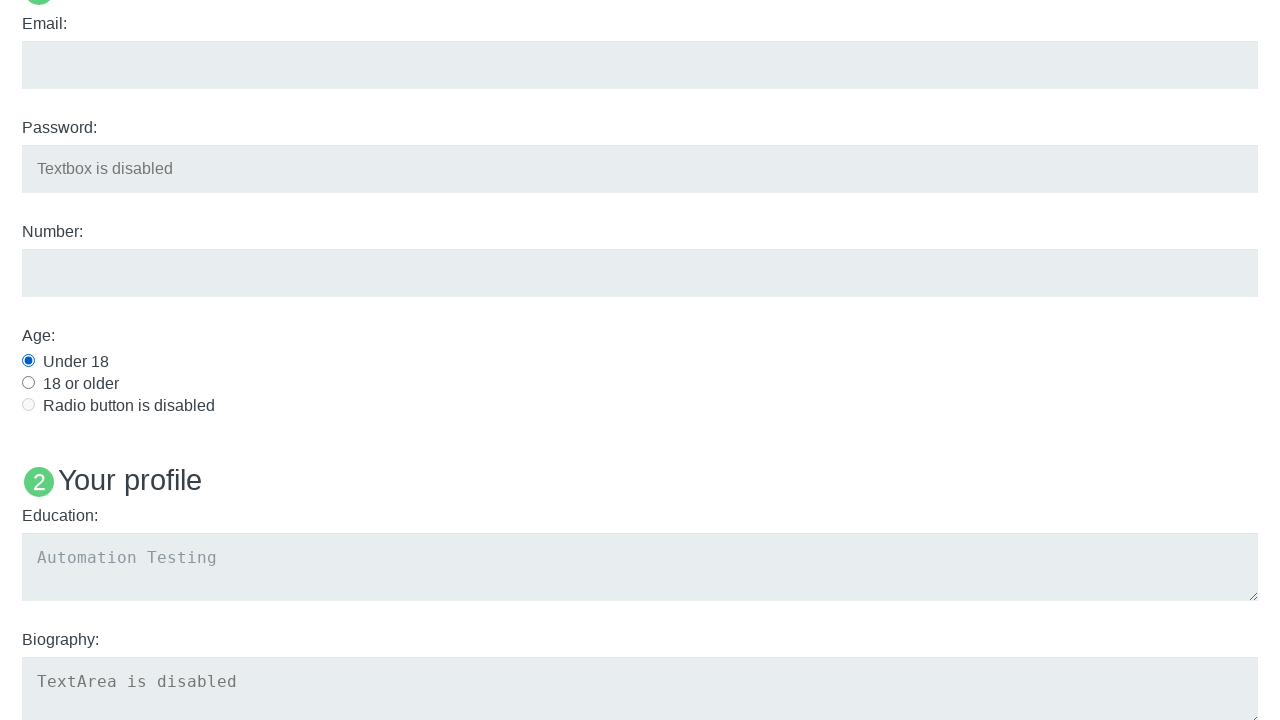

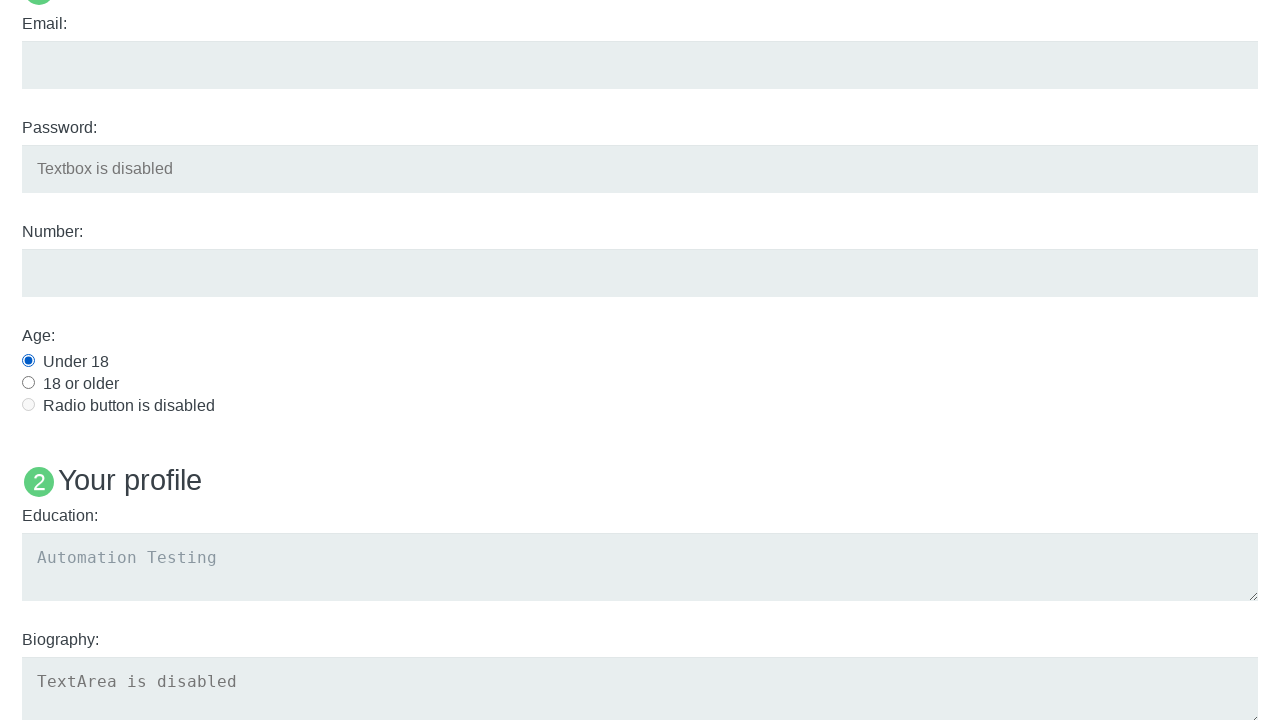